Tests radio button functionality on DemoQA by clicking different radio button options (Yes and Impressive) using various XPath selectors

Starting URL: https://demoqa.com/radio-button

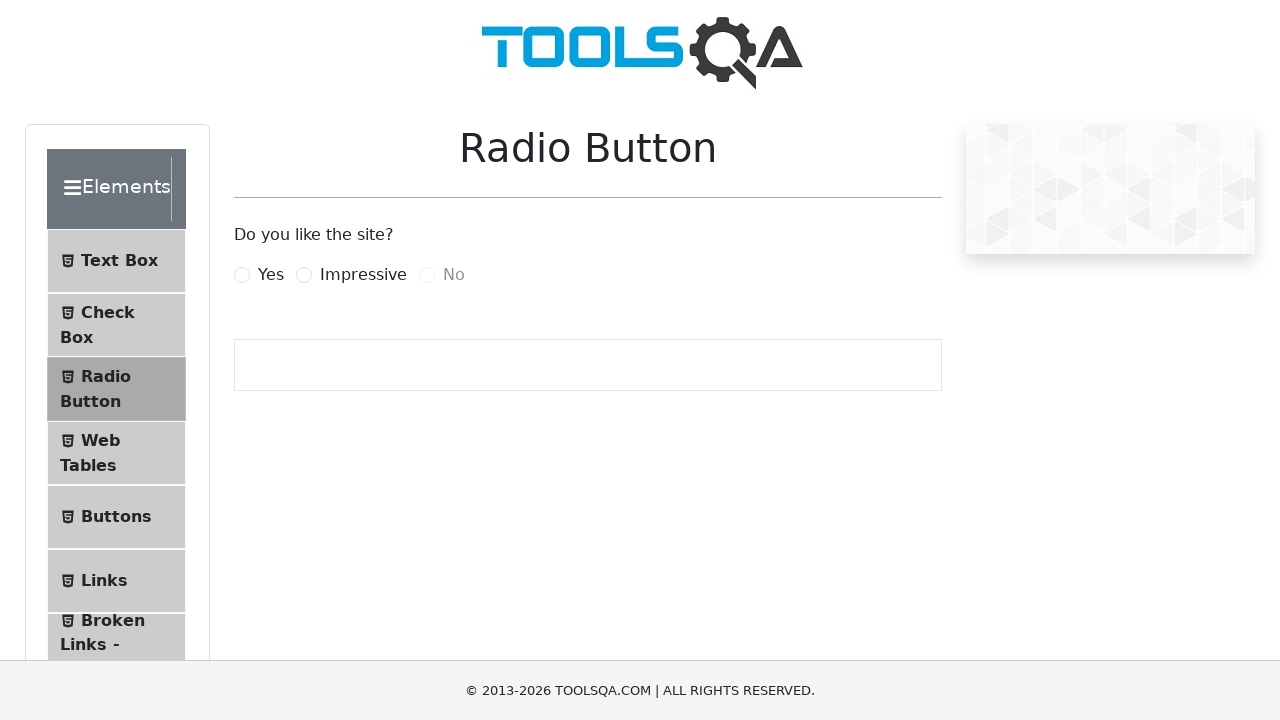

Clicked 'Yes' radio button at (271, 275) on label[for='yesRadio']
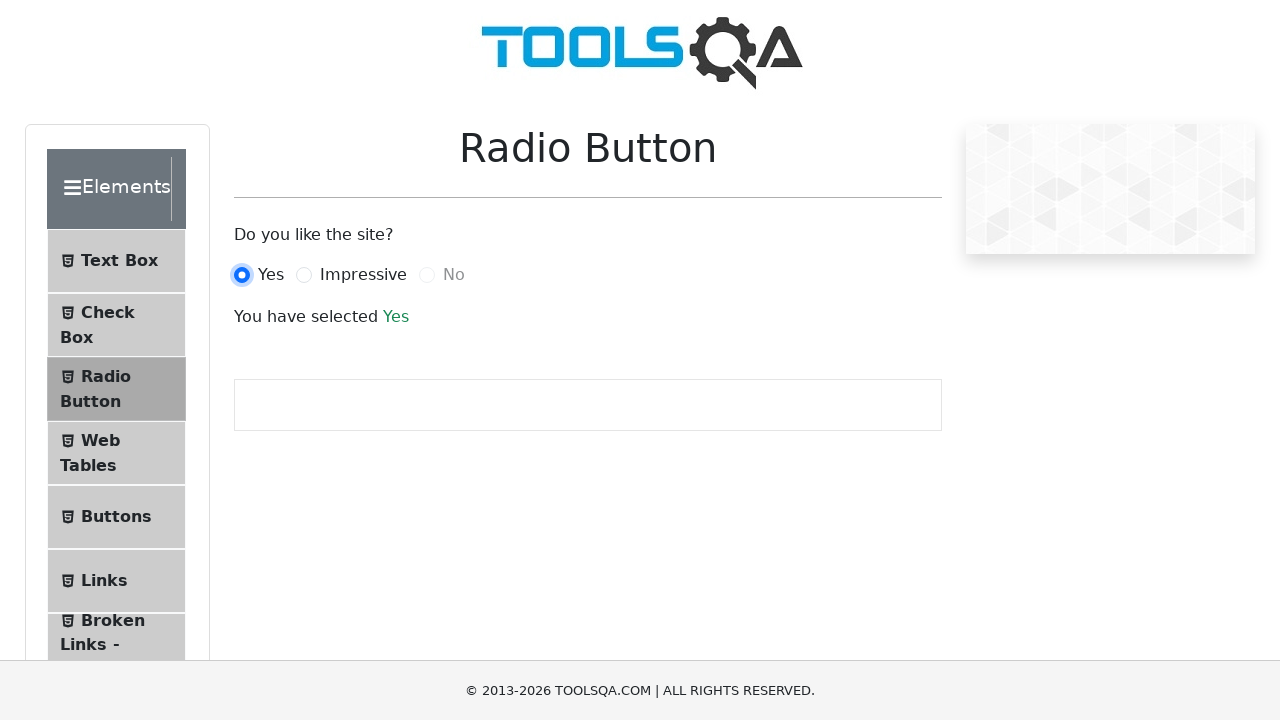

Clicked 'Impressive' radio button at (363, 275) on label[for='impressiveRadio']
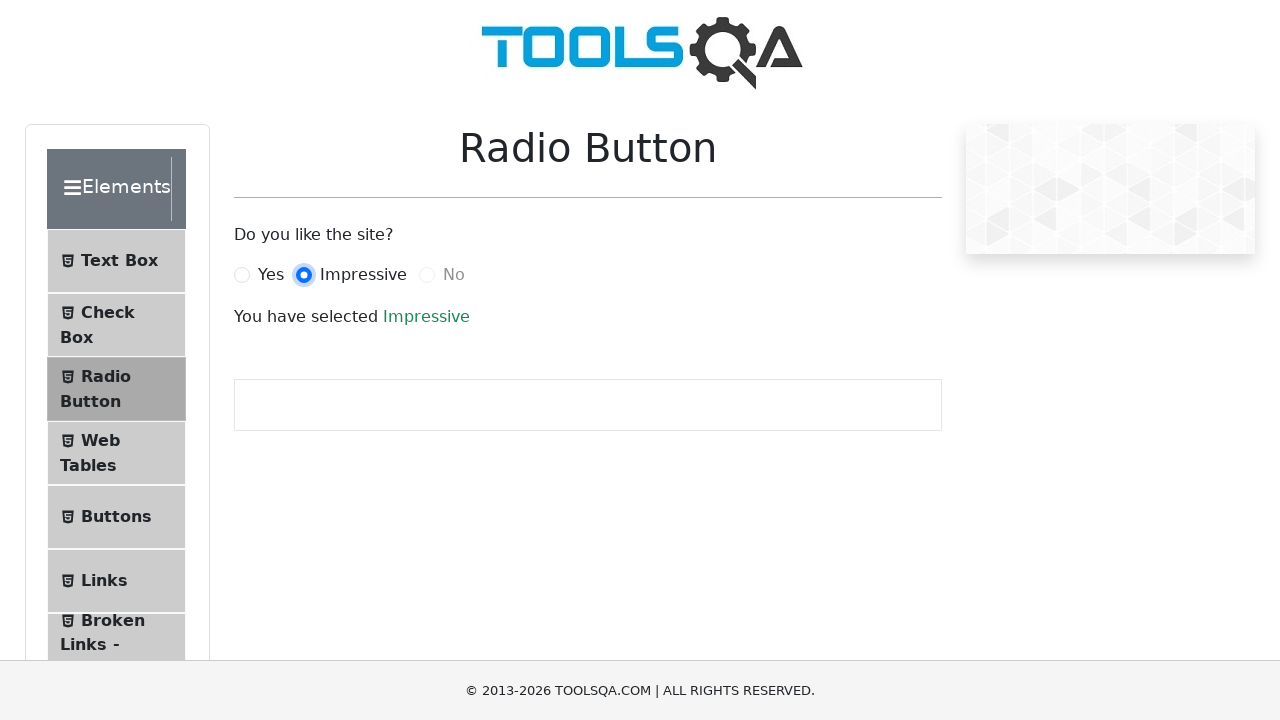

Clicked 'Yes' radio button again using alternative selector at (271, 275) on input#yesRadio + label[for='yesRadio']
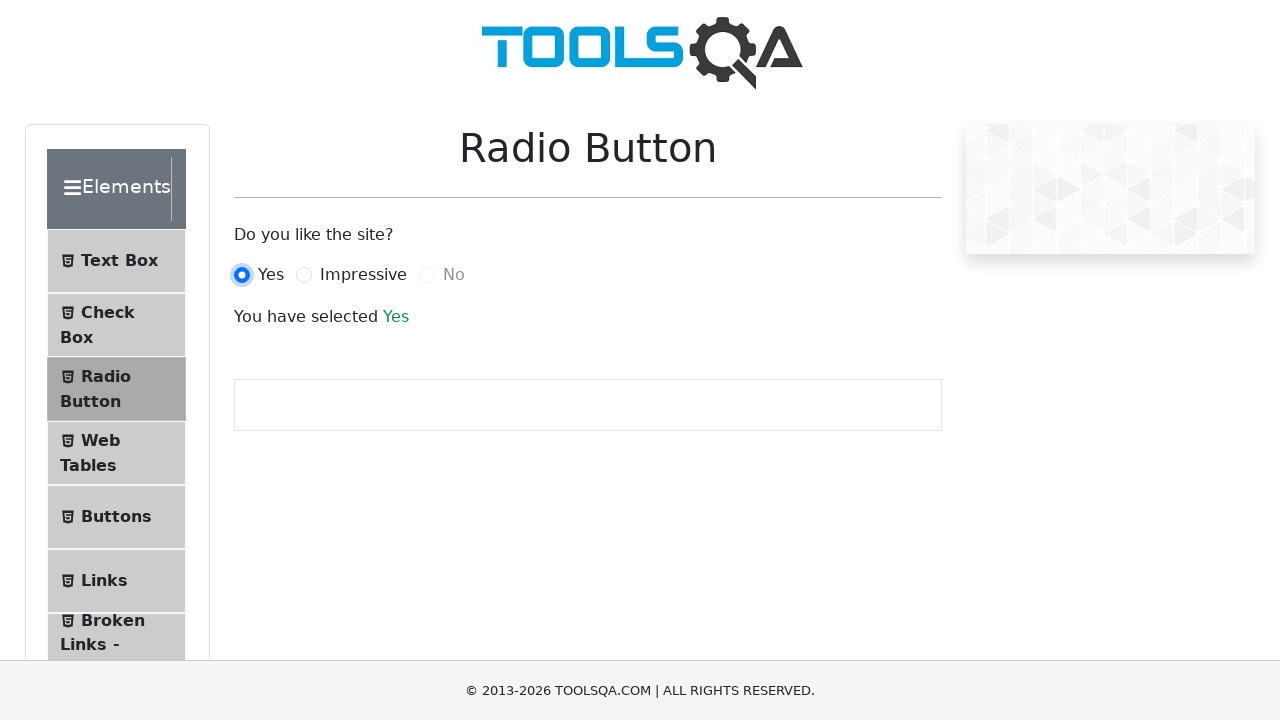

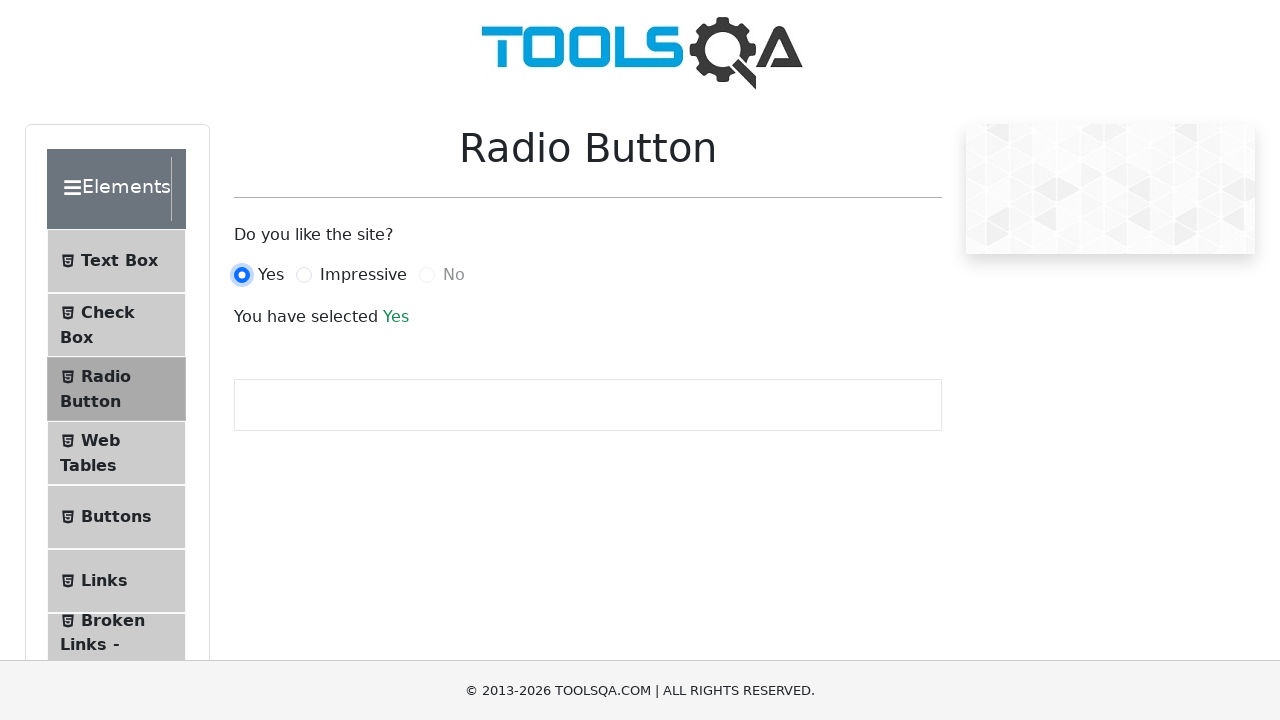